Calculates the sum of two numbers displayed on the page and selects the result from a dropdown menu

Starting URL: https://suninjuly.github.io/selects1.html

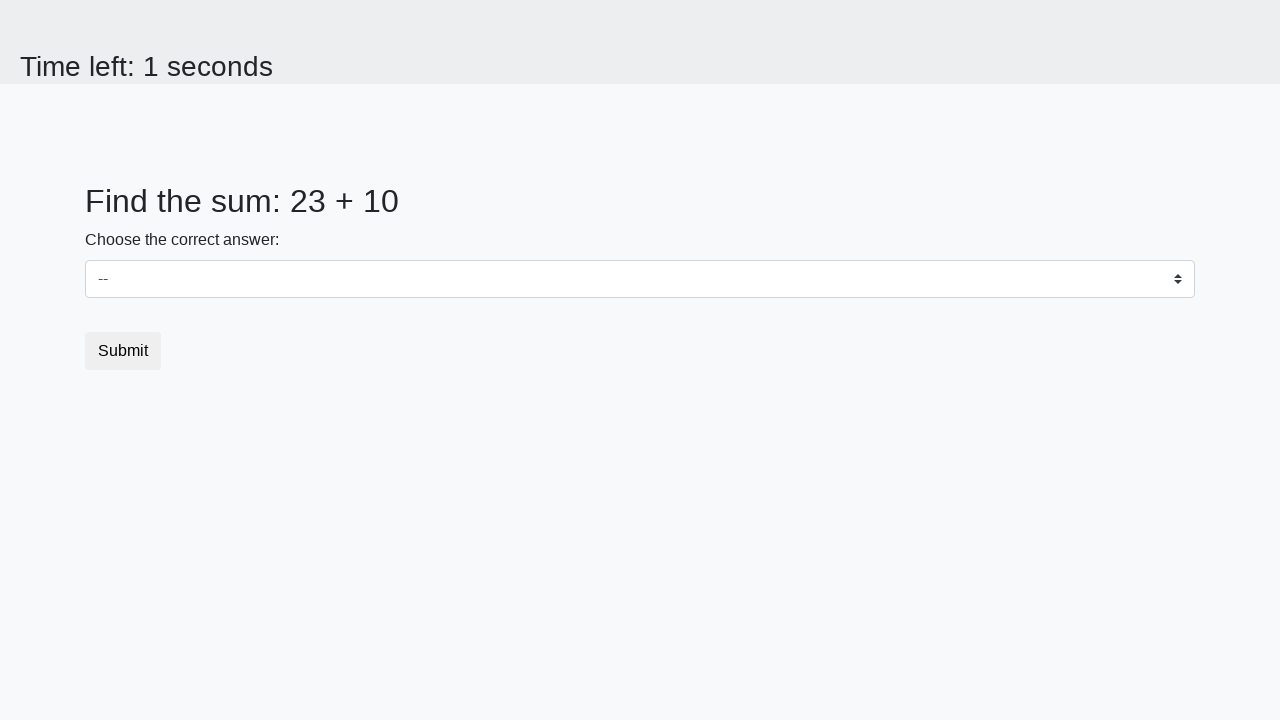

Located first number element (#num1)
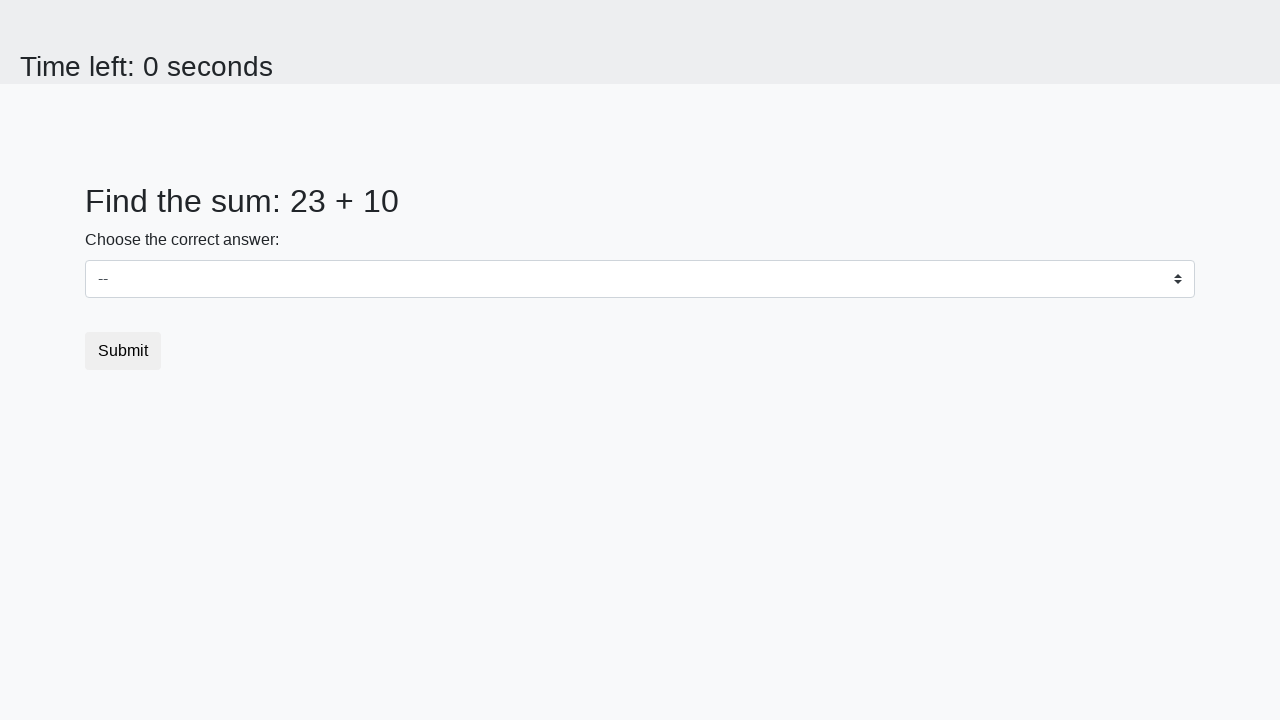

Retrieved first number: 23
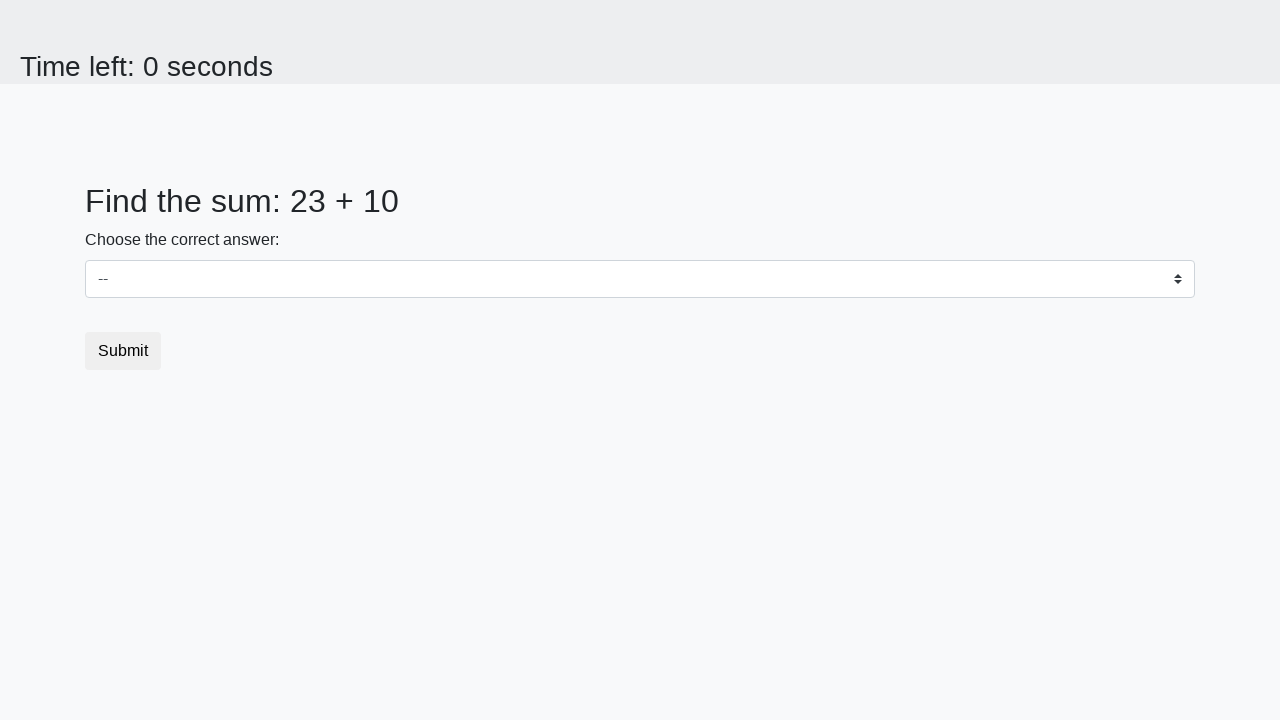

Located second number element (#num2)
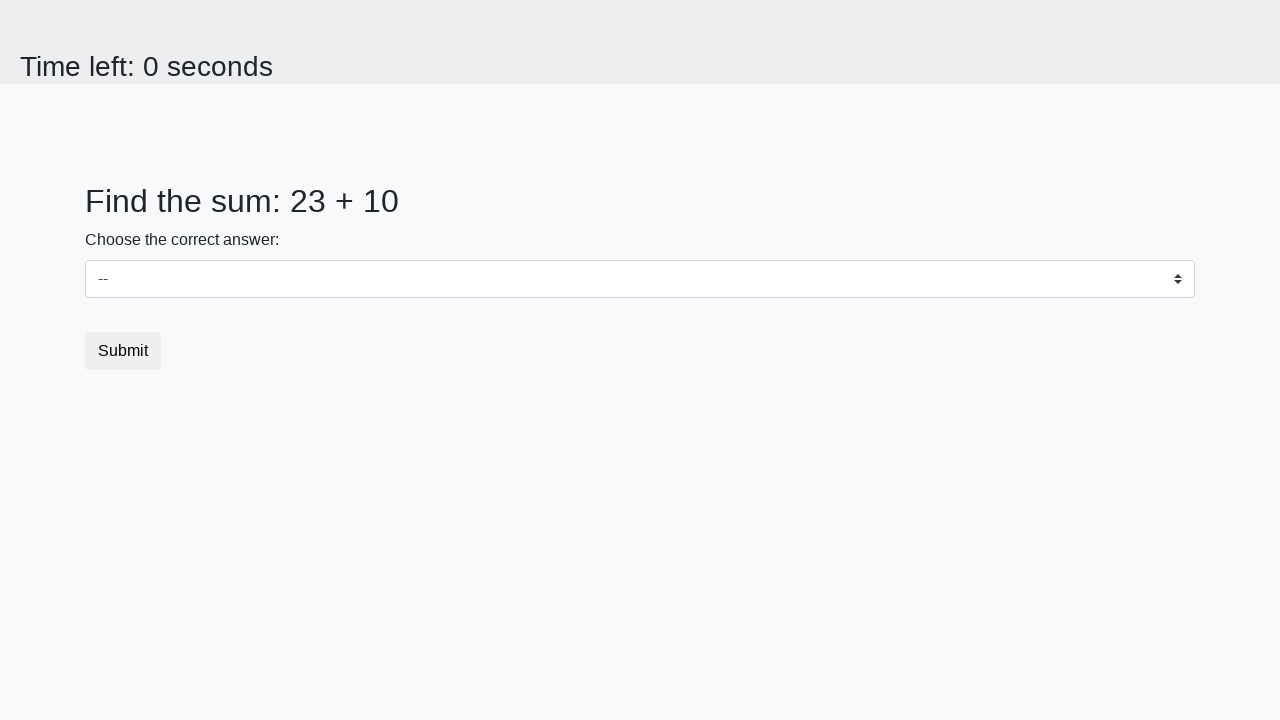

Retrieved second number: 10
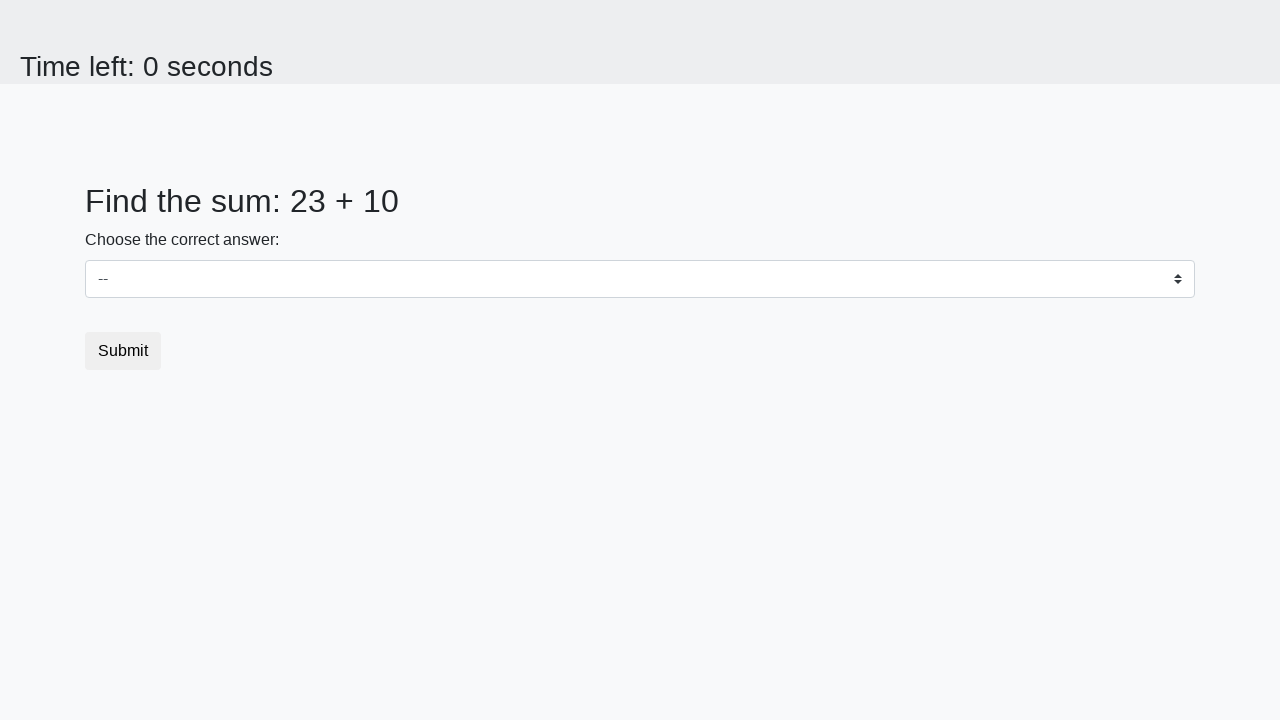

Calculated sum: 23 + 10 = 33
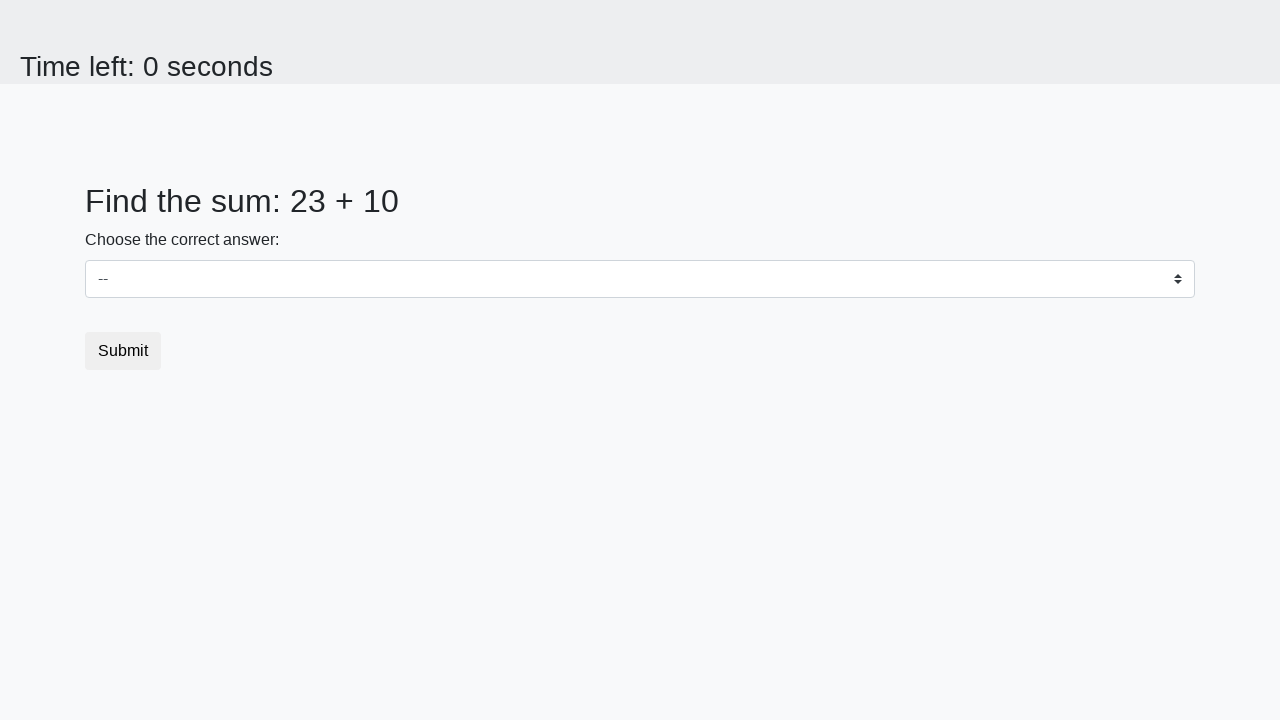

Selected 33 from dropdown menu on select
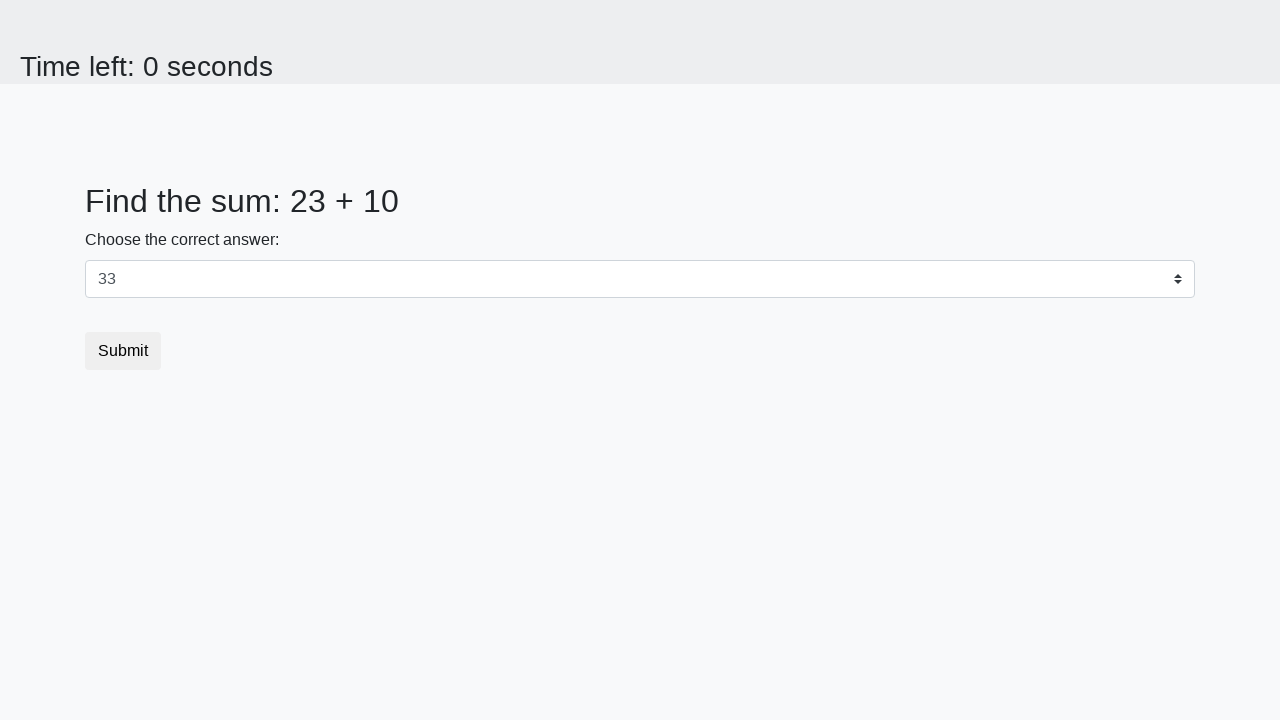

Clicked submit button at (123, 351) on .btn
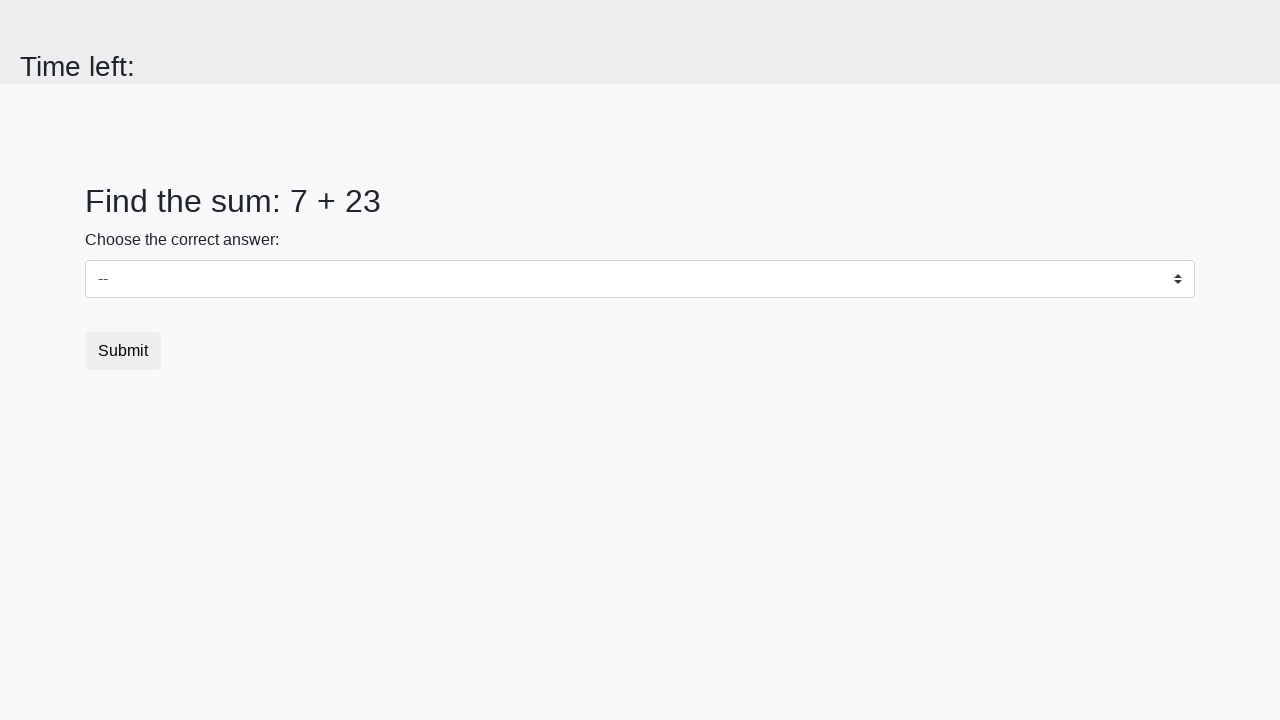

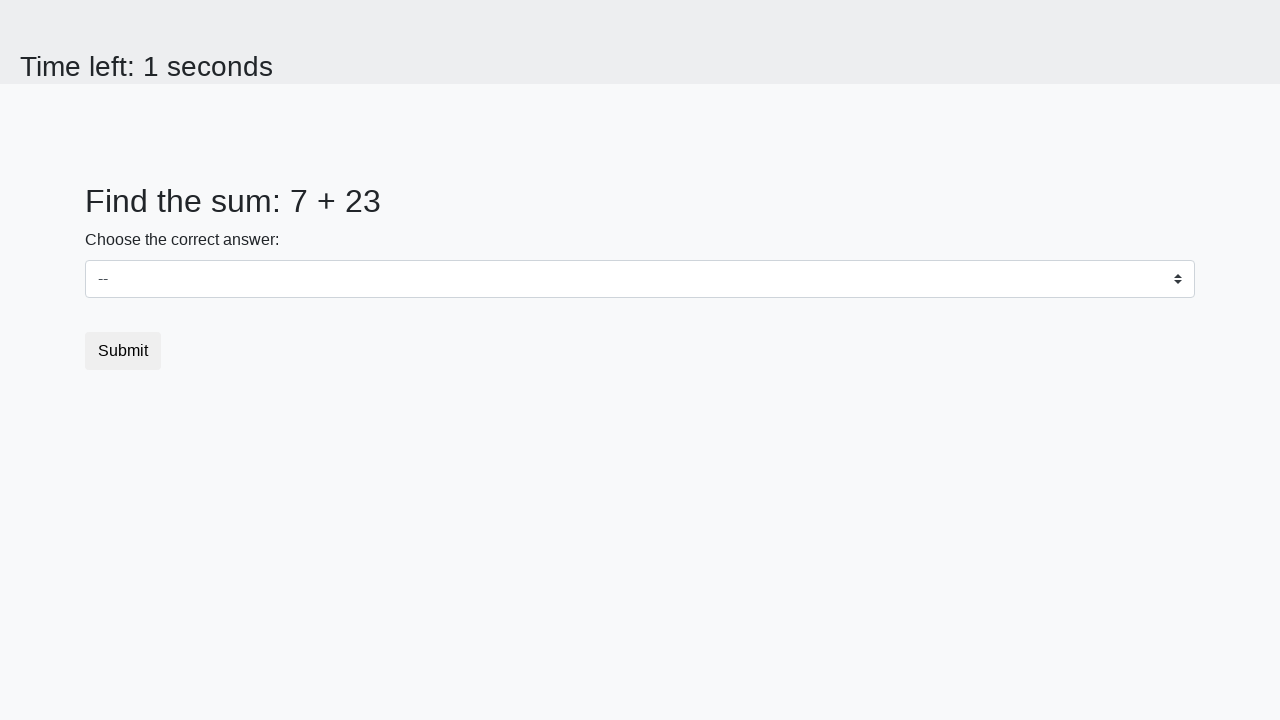